Tests a registration form by filling out personal details including name, email, gender, phone, date of birth, subjects, hobbies, address, and location dropdowns, then submitting the form.

Starting URL: https://demoqa.com/automation-practice-form

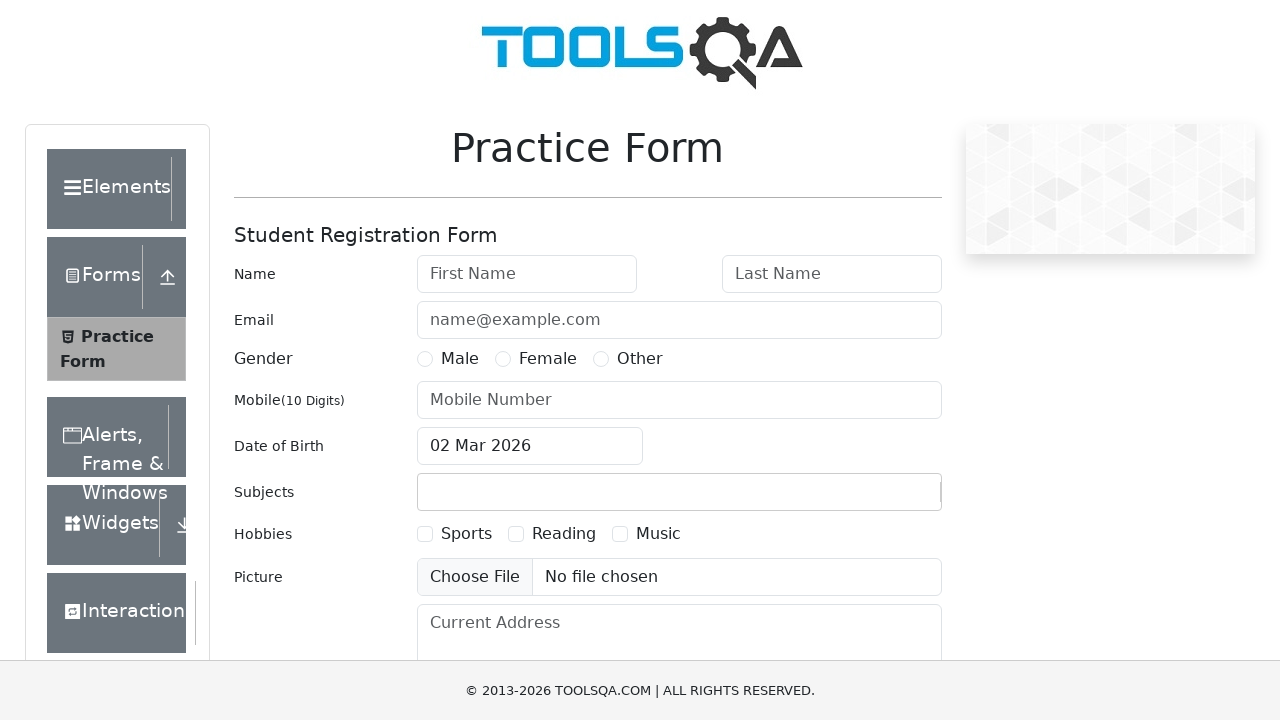

Filled first name with 'Alexandra' on #firstName
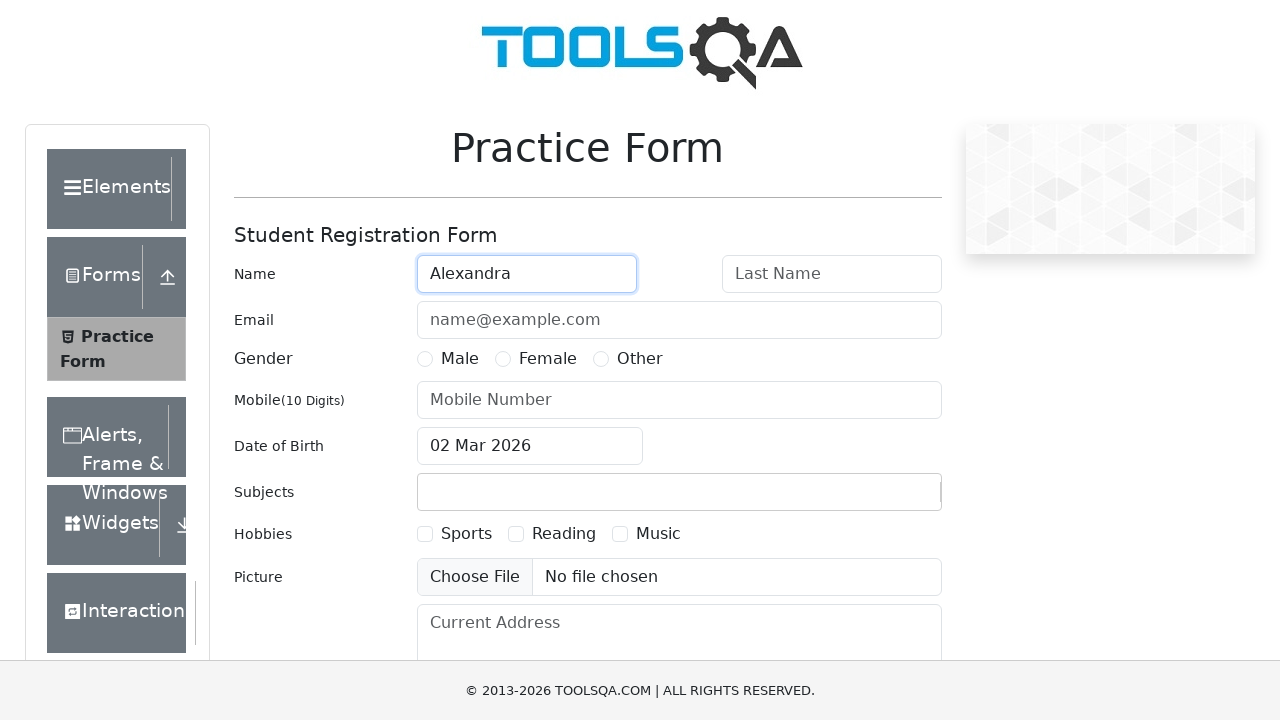

Filled last name with 'Zabnenkova' on #lastName
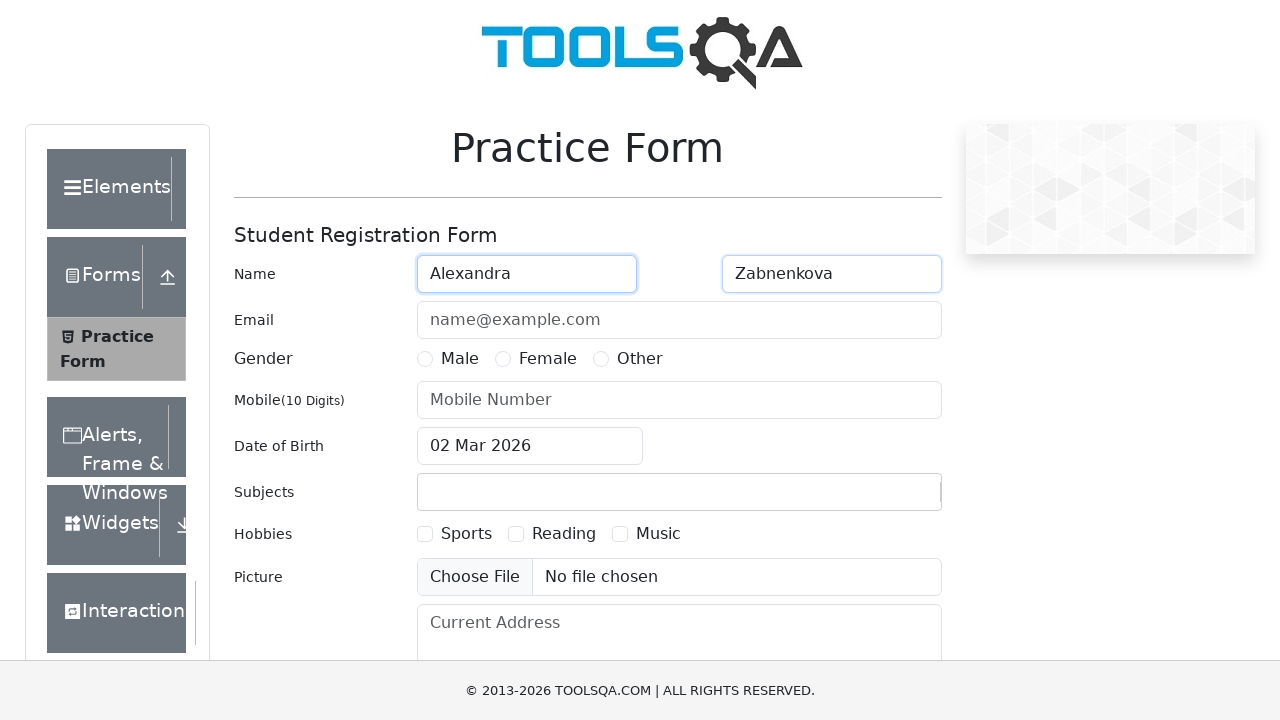

Filled email with 'novalserg@soap.ru' on #userEmail
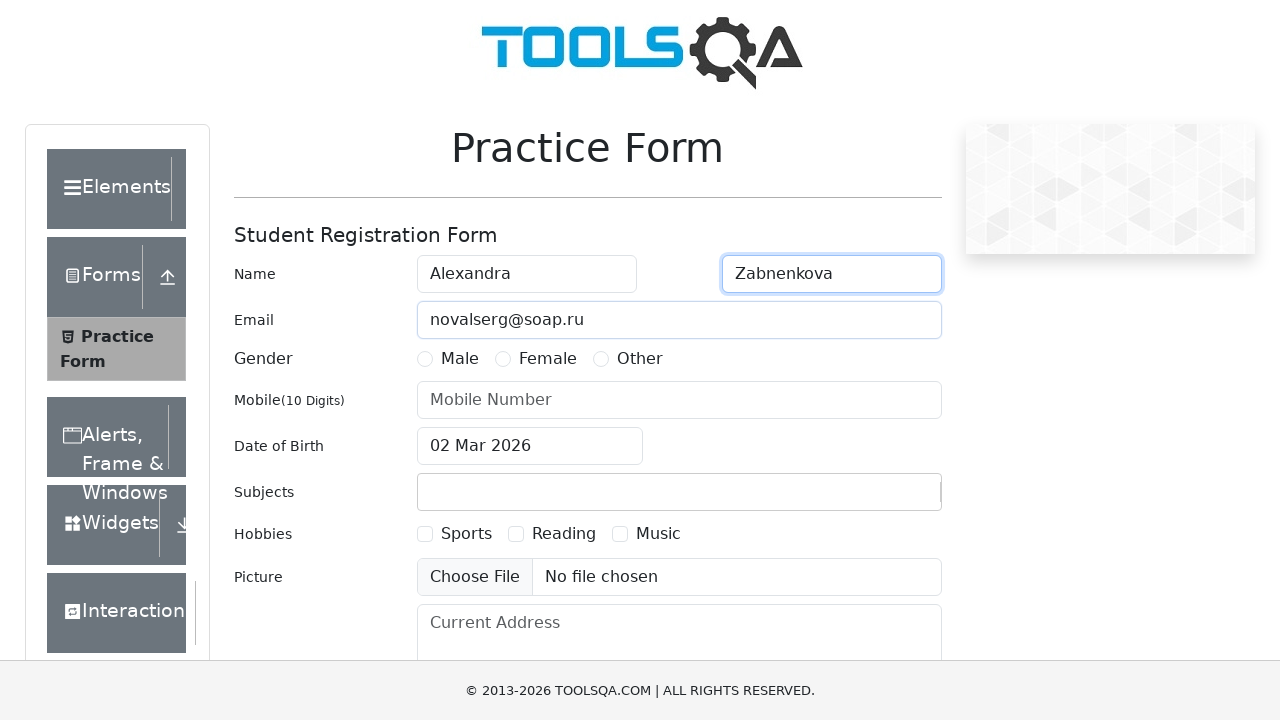

Selected Female gender option at (548, 359) on #genterWrapper label >> internal:has-text="Female"i >> nth=0
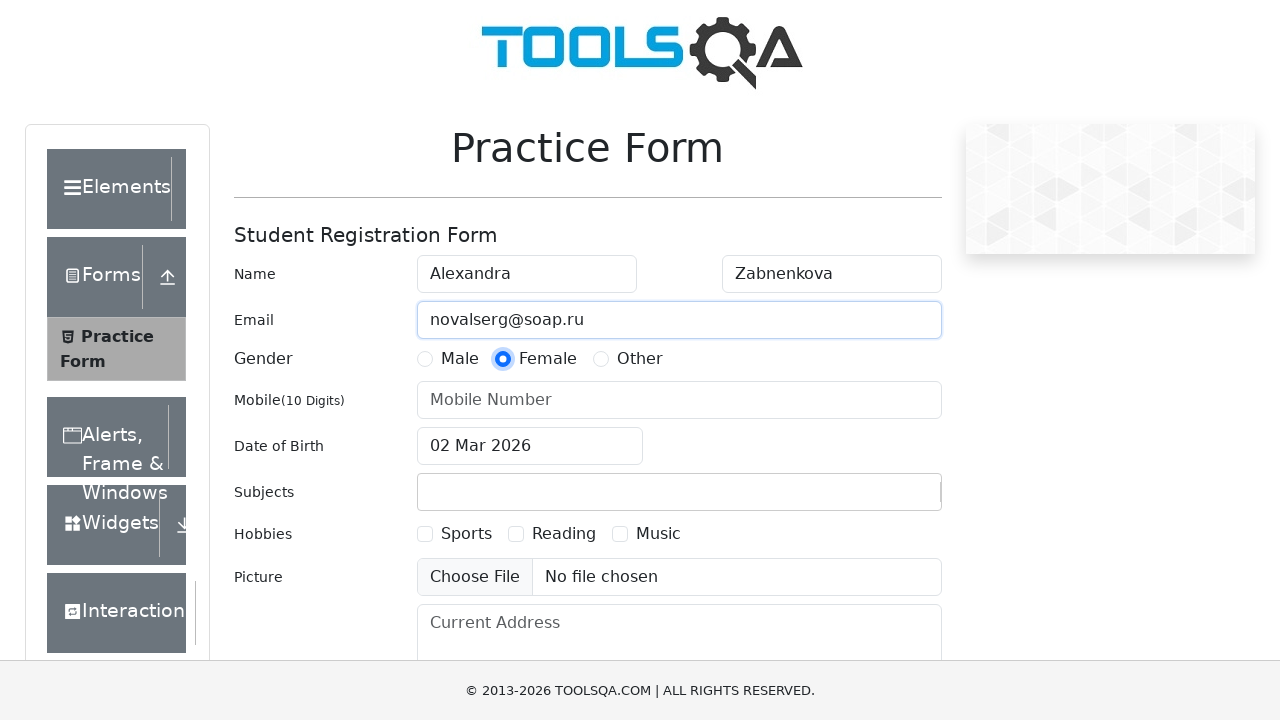

Filled phone number with '9031234567' on #userNumber
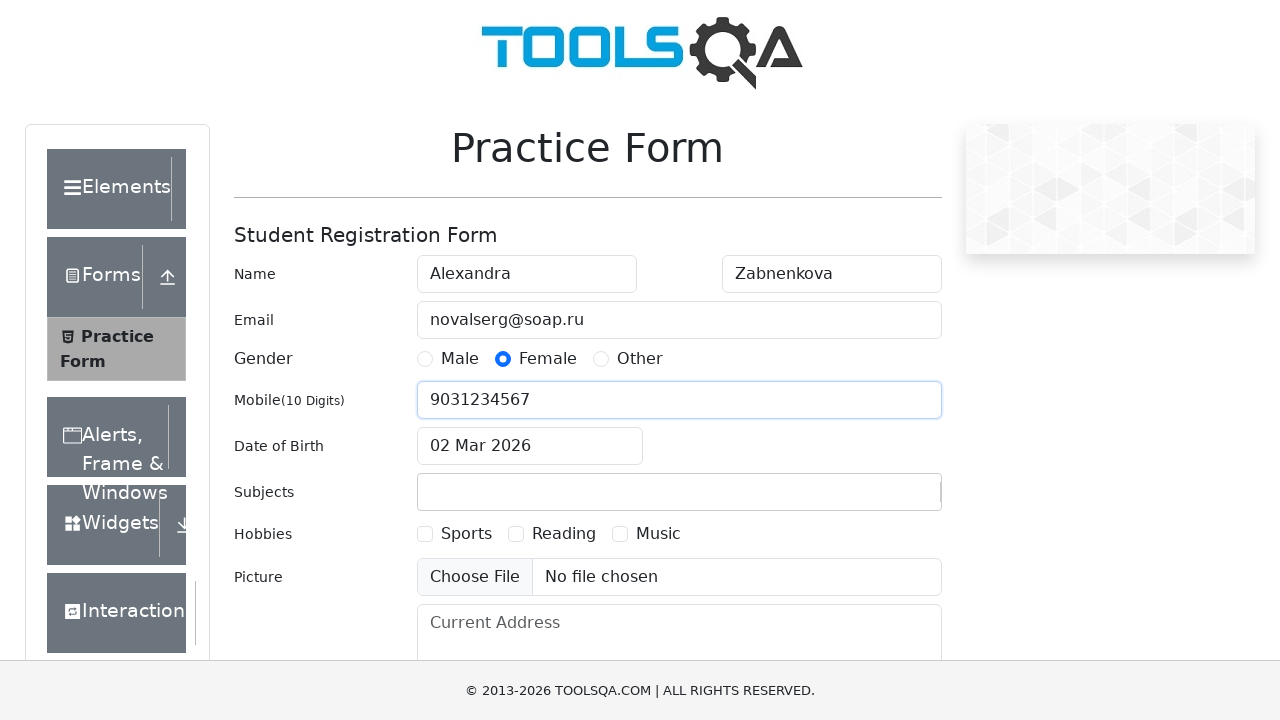

Filled date of birth with '2000-12-31' on #dateOfBirthInput
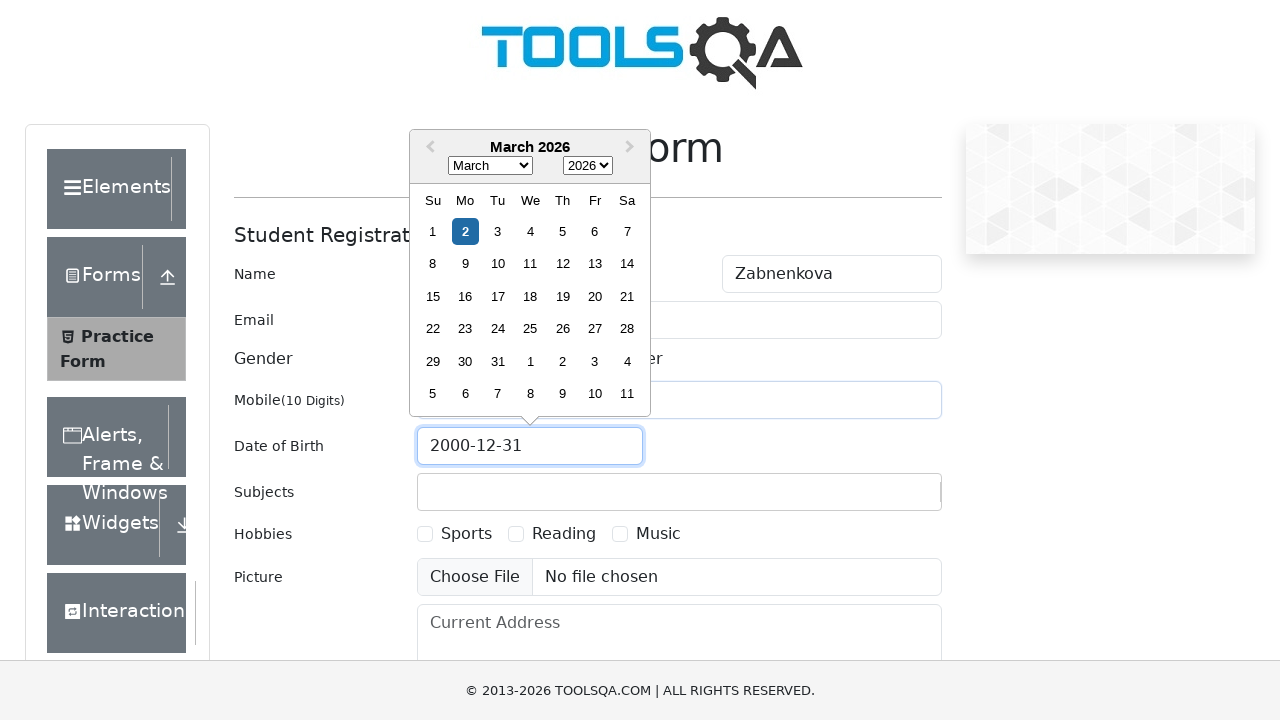

Typed 'Phy' in subjects field on #subjectsInput
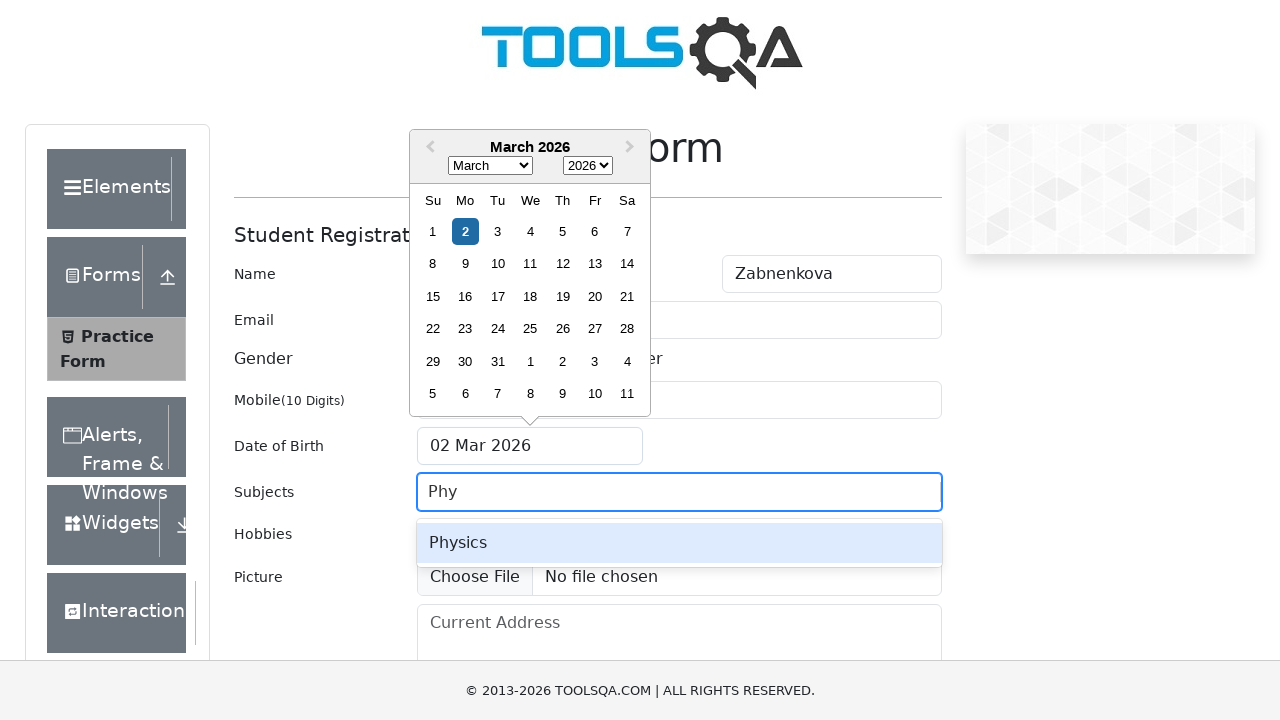

Selected 'Physics' from autocomplete dropdown at (679, 543) on .subjects-auto-complete__option >> internal:has-text="Physics"i
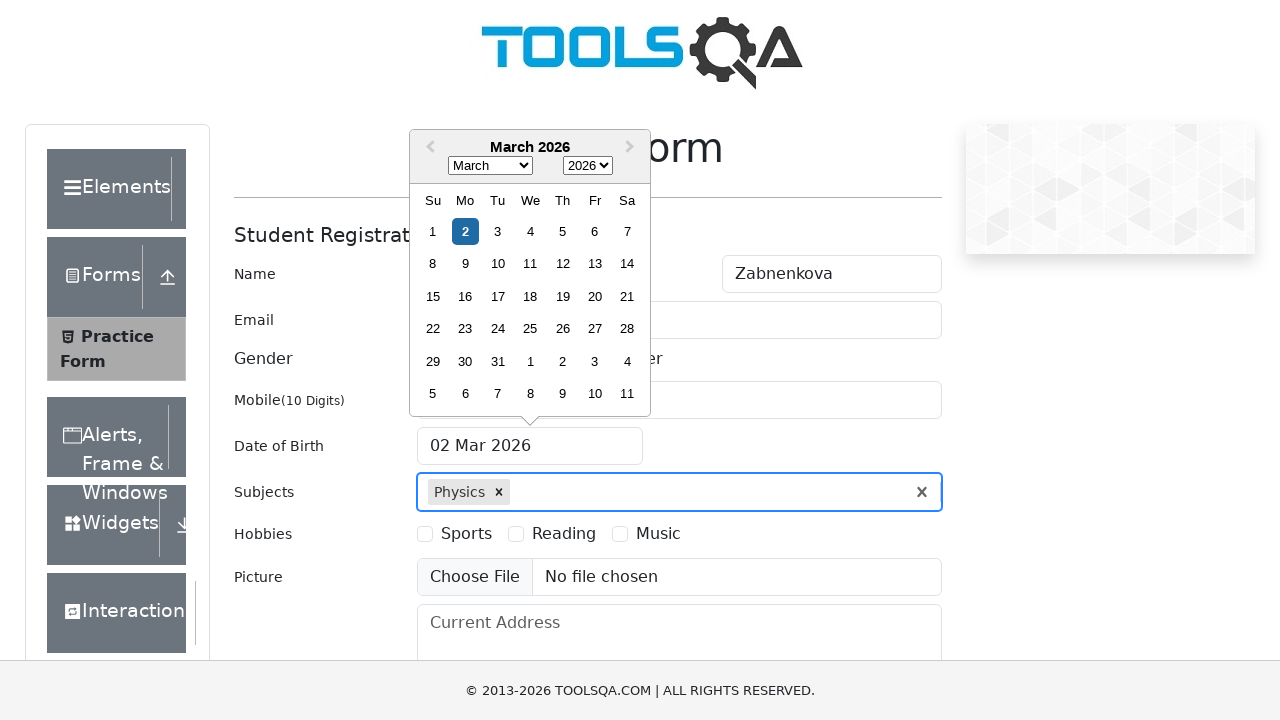

Selected Sports hobby at (466, 534) on #hobbiesWrapper label >> internal:has-text="Sports"i >> nth=0
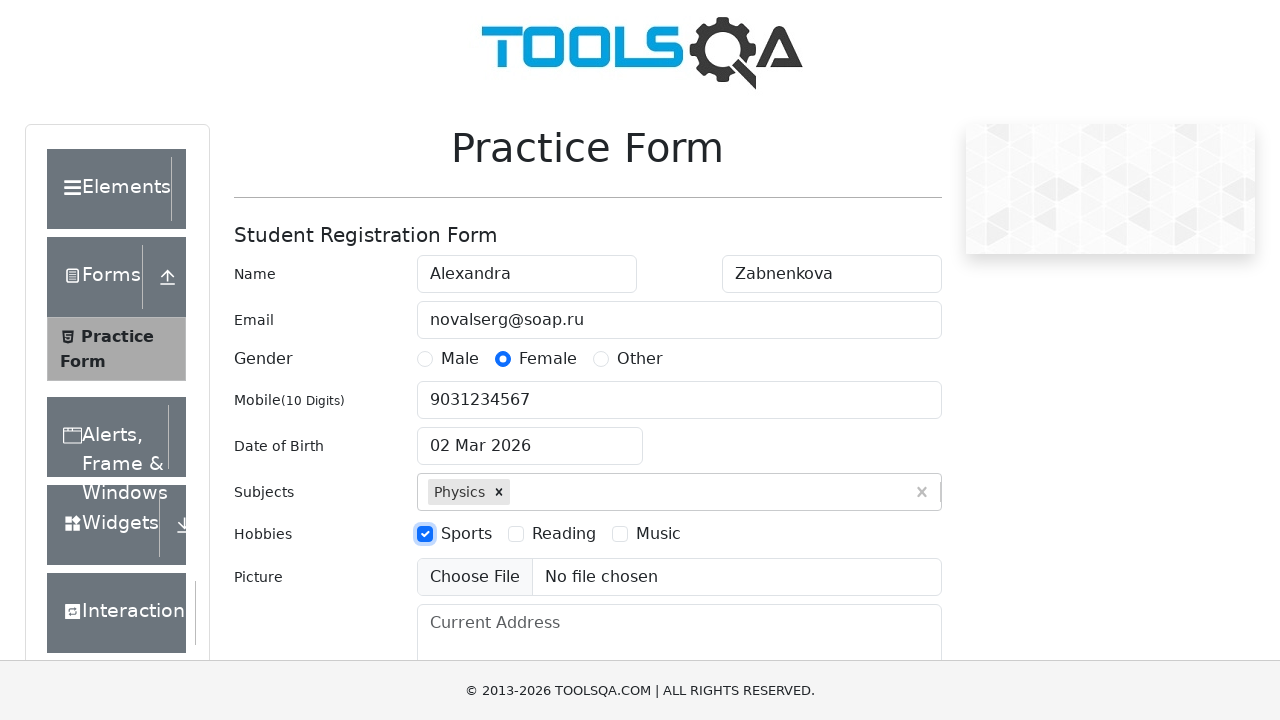

Selected Reading hobby at (564, 534) on #hobbiesWrapper label >> internal:has-text="Reading"i >> nth=0
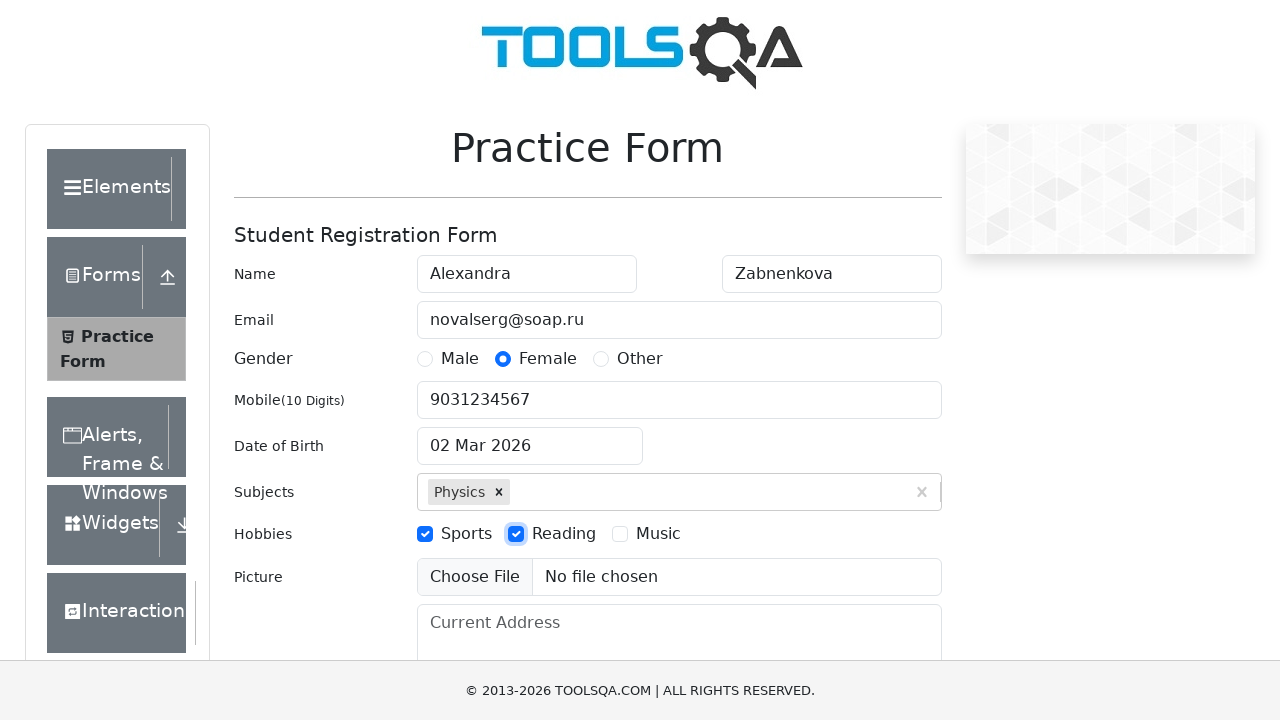

Selected Music hobby at (658, 534) on #hobbiesWrapper label >> internal:has-text="Music"i >> nth=0
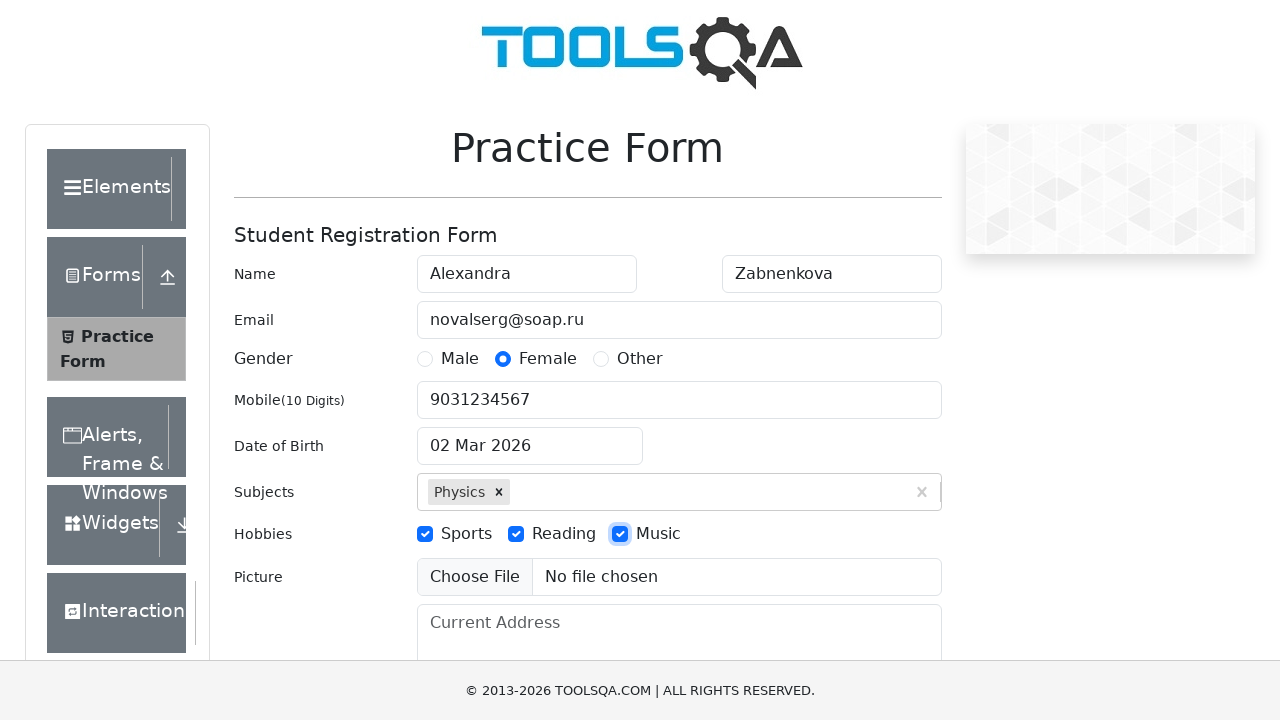

Filled current address with 'Moscow, NY, UK' on #currentAddress
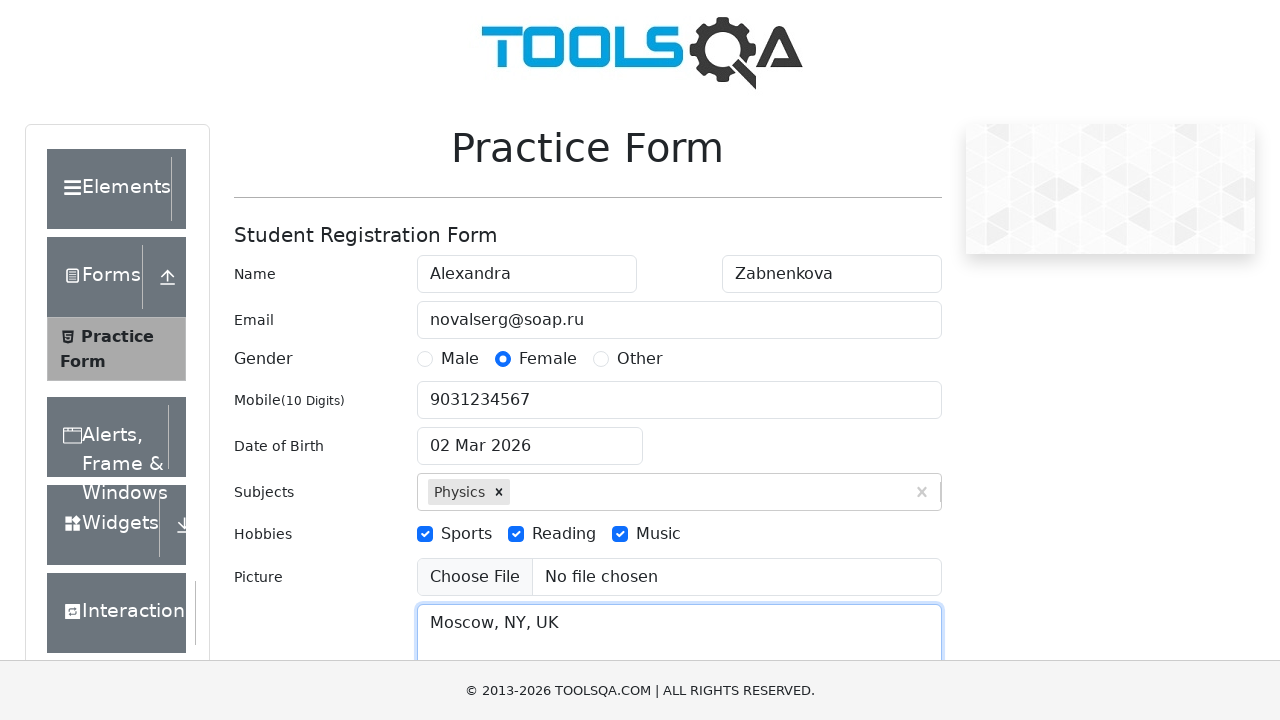

Scrolled state dropdown into view
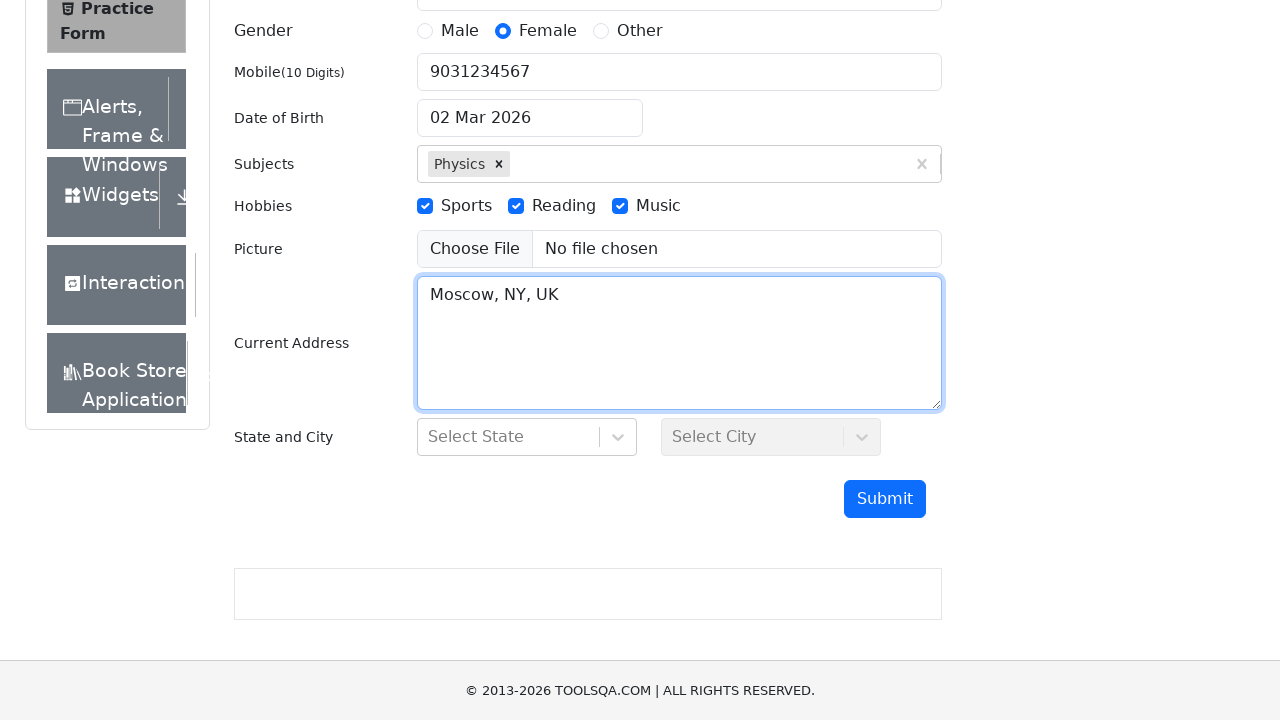

Clicked state dropdown to open it at (527, 437) on #state
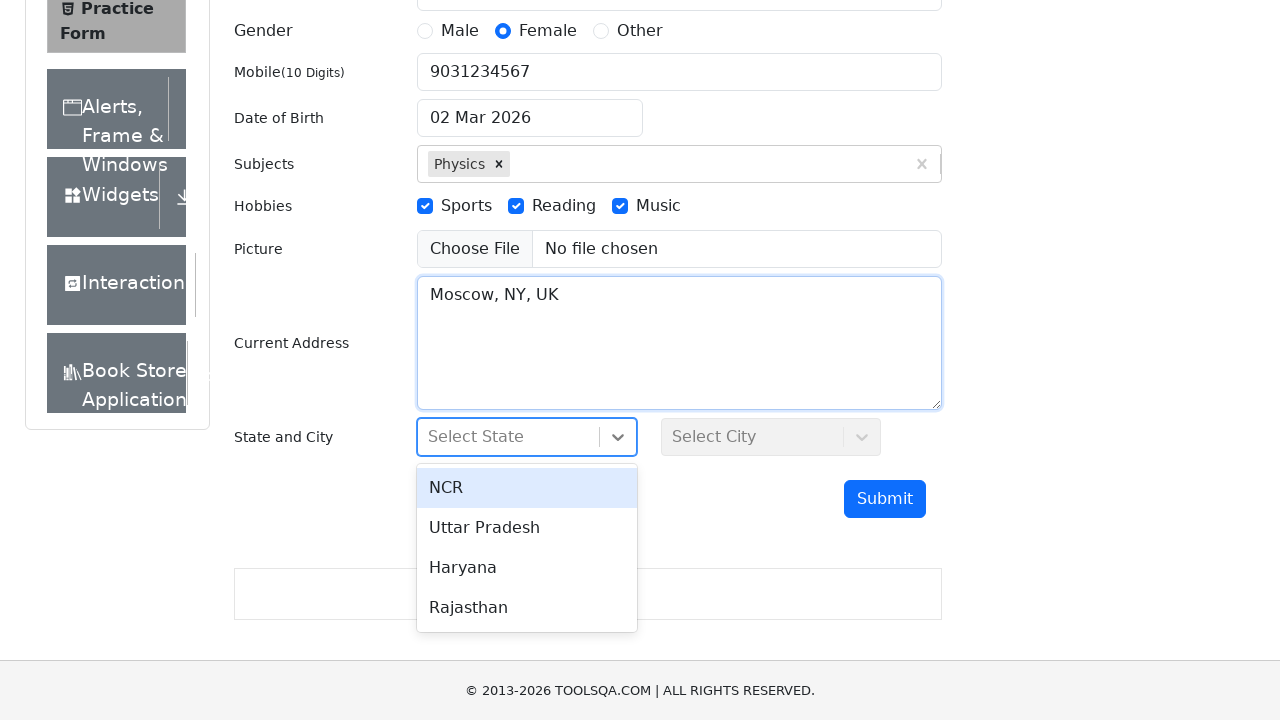

Selected 'Rajasthan' from state dropdown at (527, 608) on div[class*='-option'] >> internal:has-text="Rajasthan"i
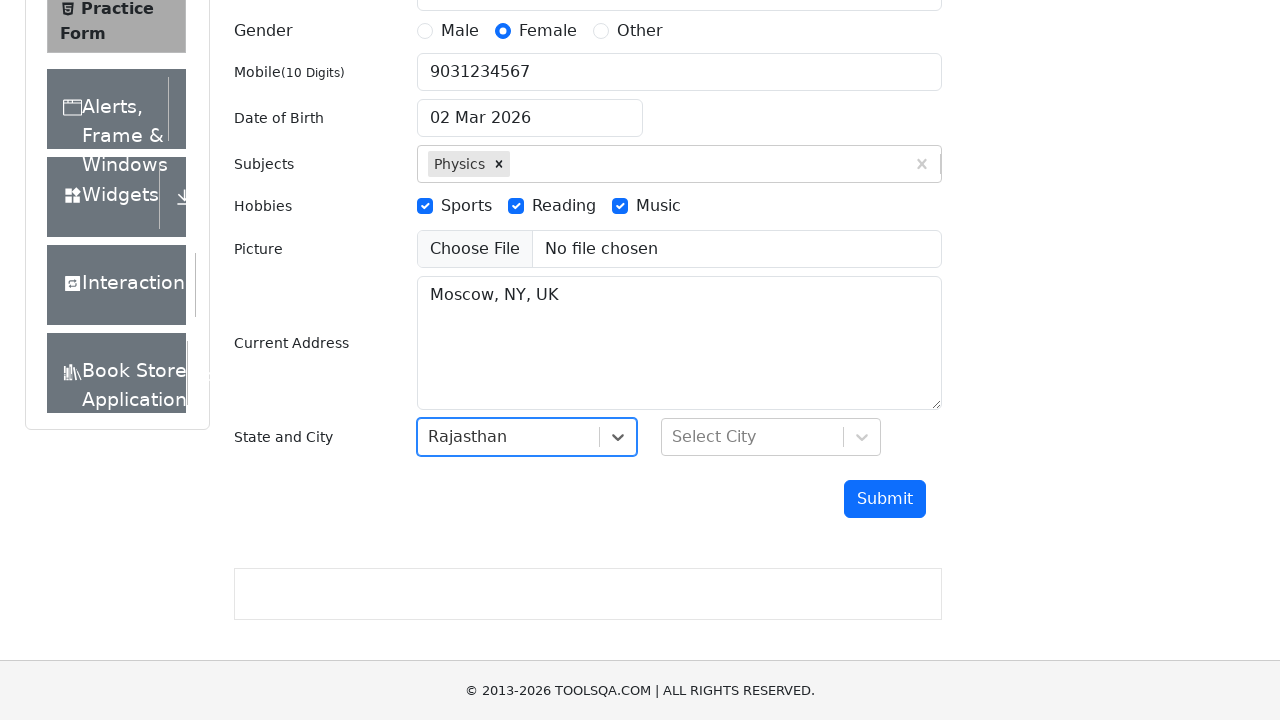

Scrolled city dropdown into view
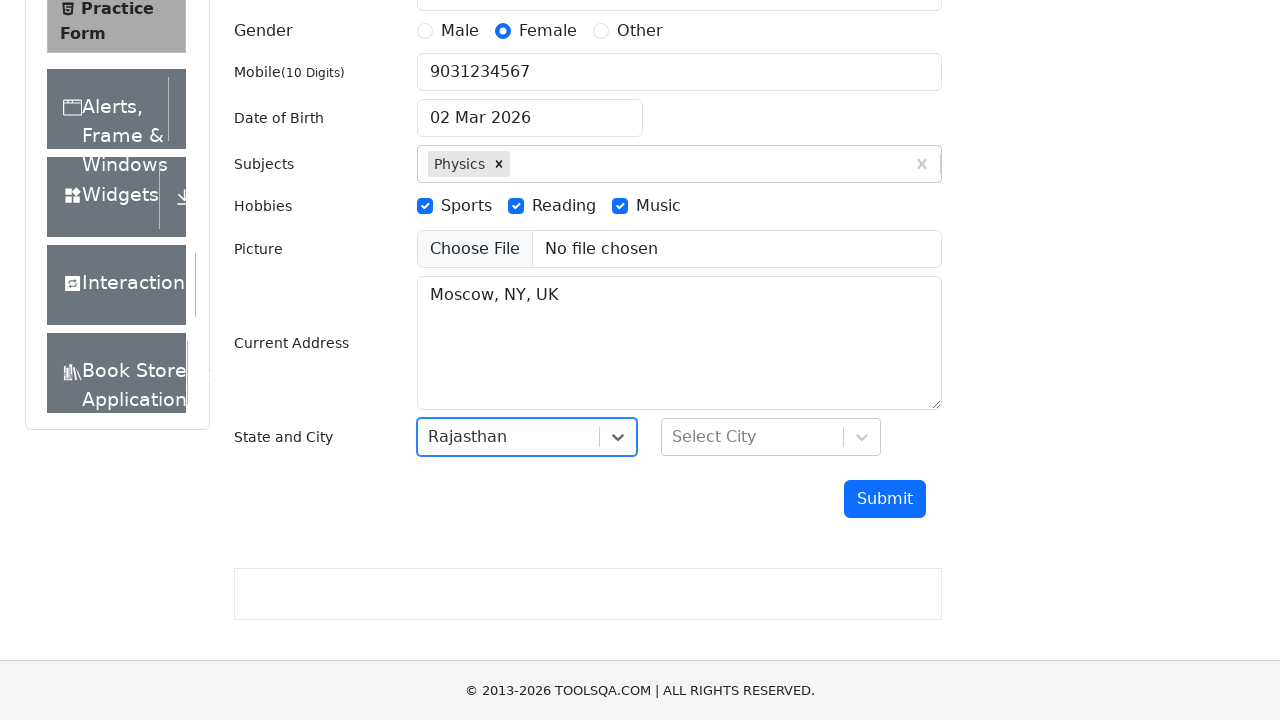

Clicked city dropdown to open it at (771, 437) on #city
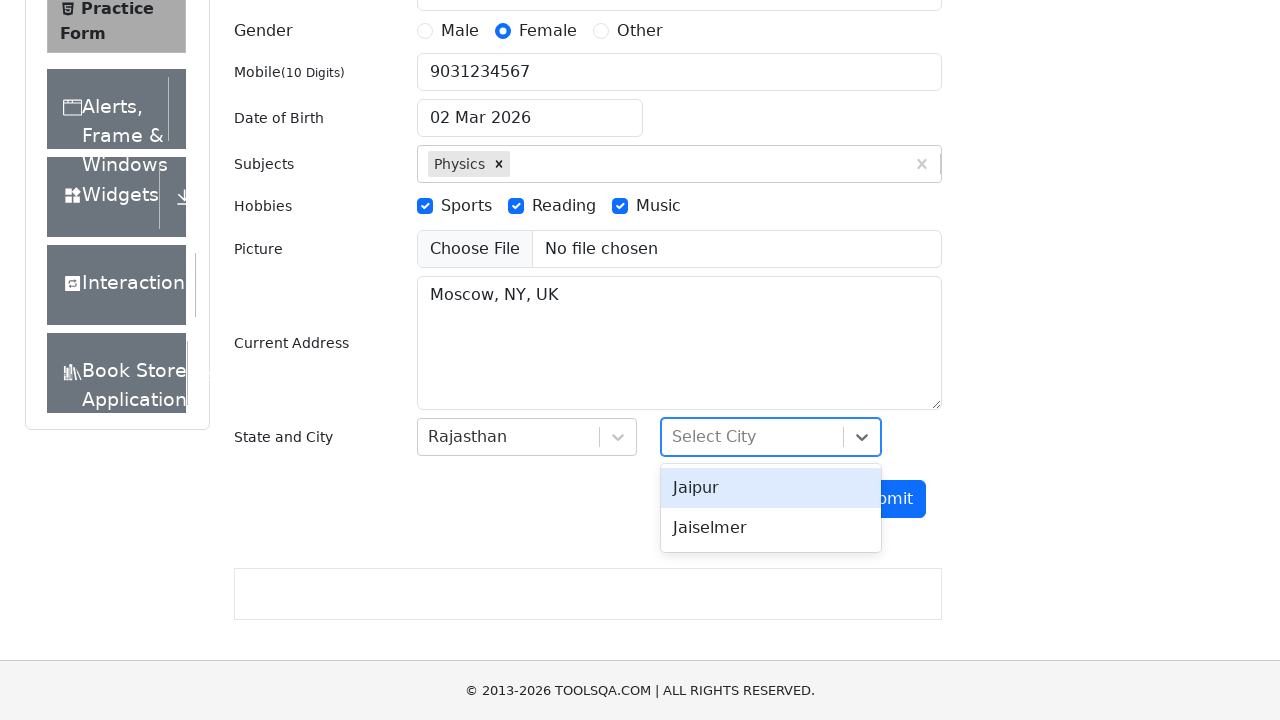

Selected 'Jaipur' from city dropdown at (771, 488) on div[class*='-option'] >> internal:has-text="Jaipur"i
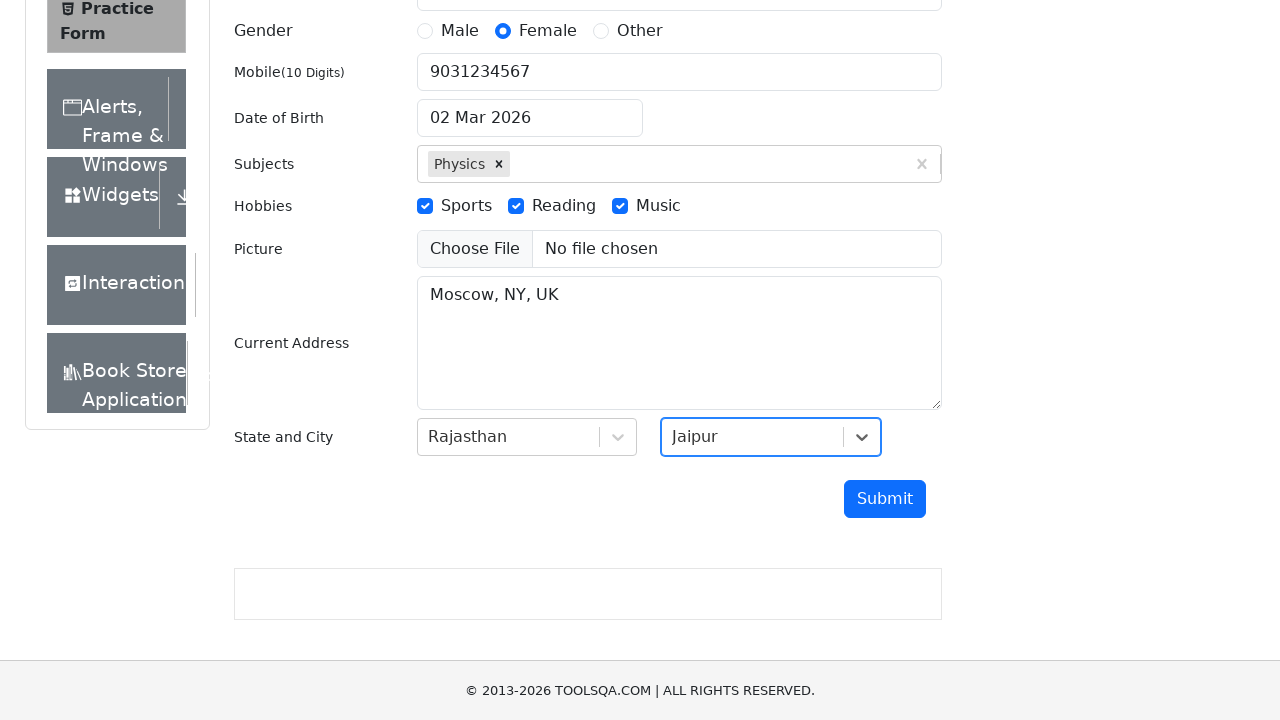

Clicked submit button to submit the registration form at (885, 499) on #submit
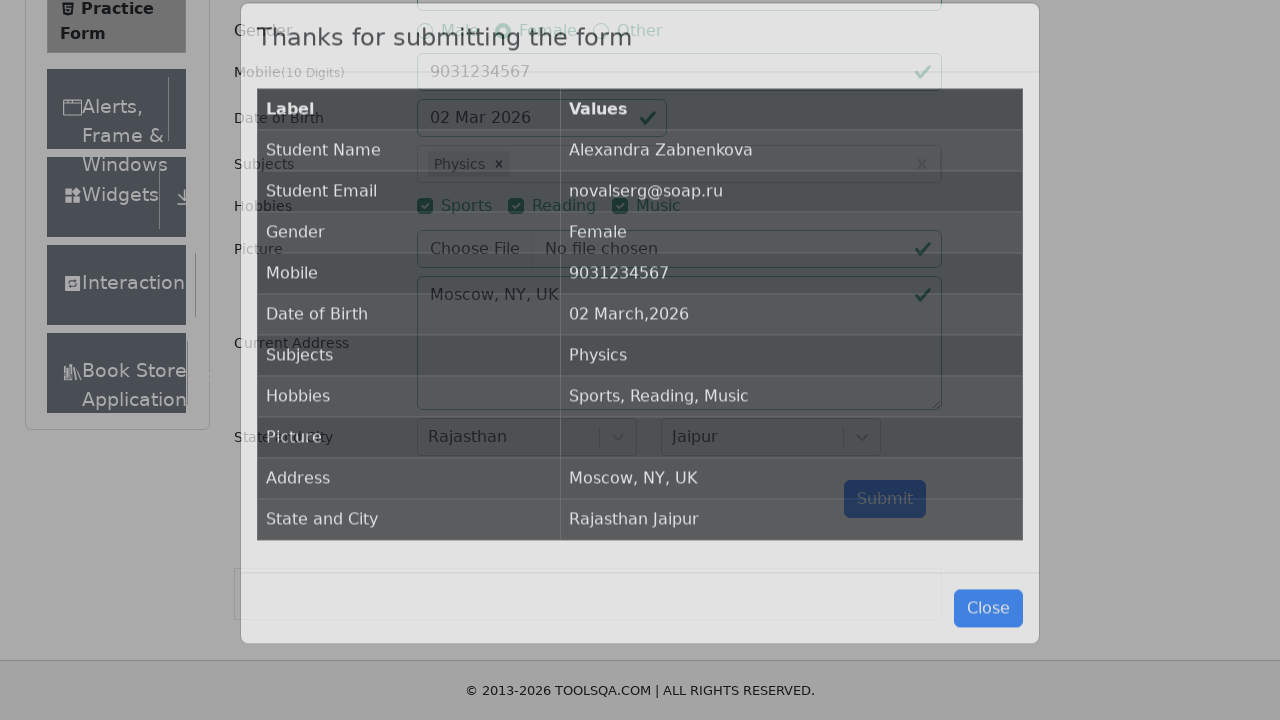

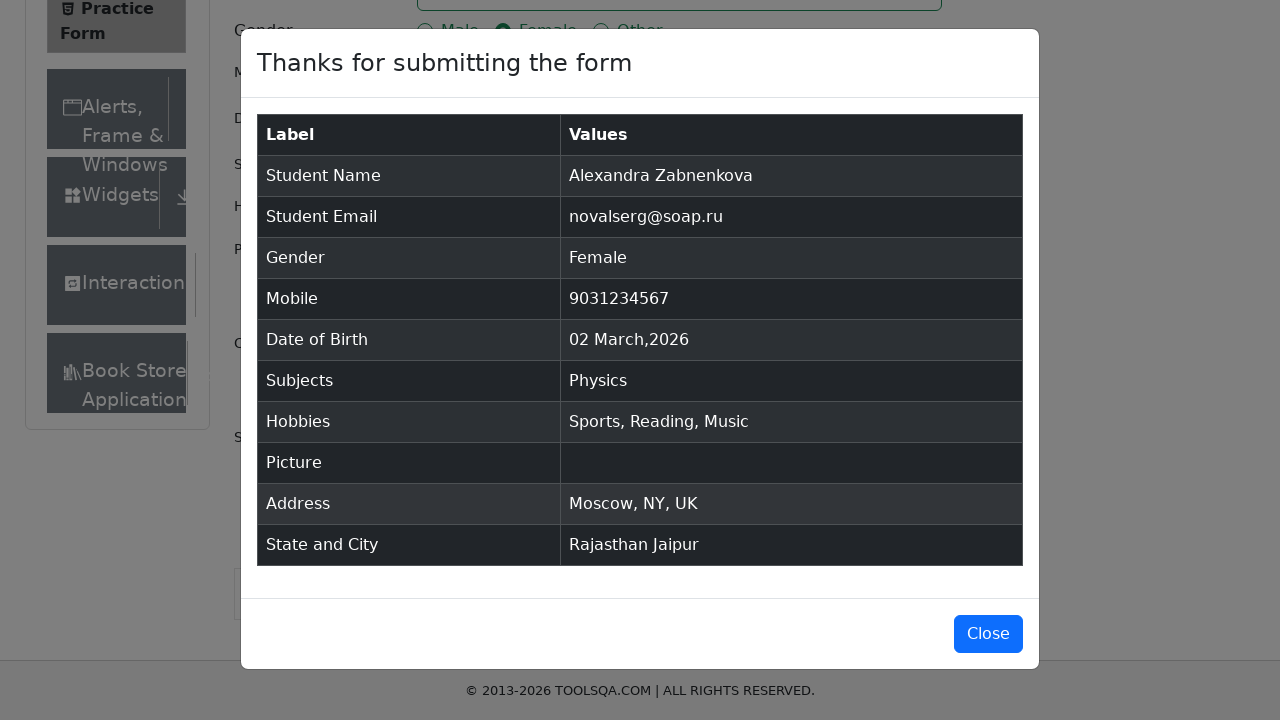